Tests checkbox functionality by clicking a checkbox to select and deselect it, and verifying the total count of checkboxes on the page

Starting URL: https://rahulshettyacademy.com/AutomationPractice/

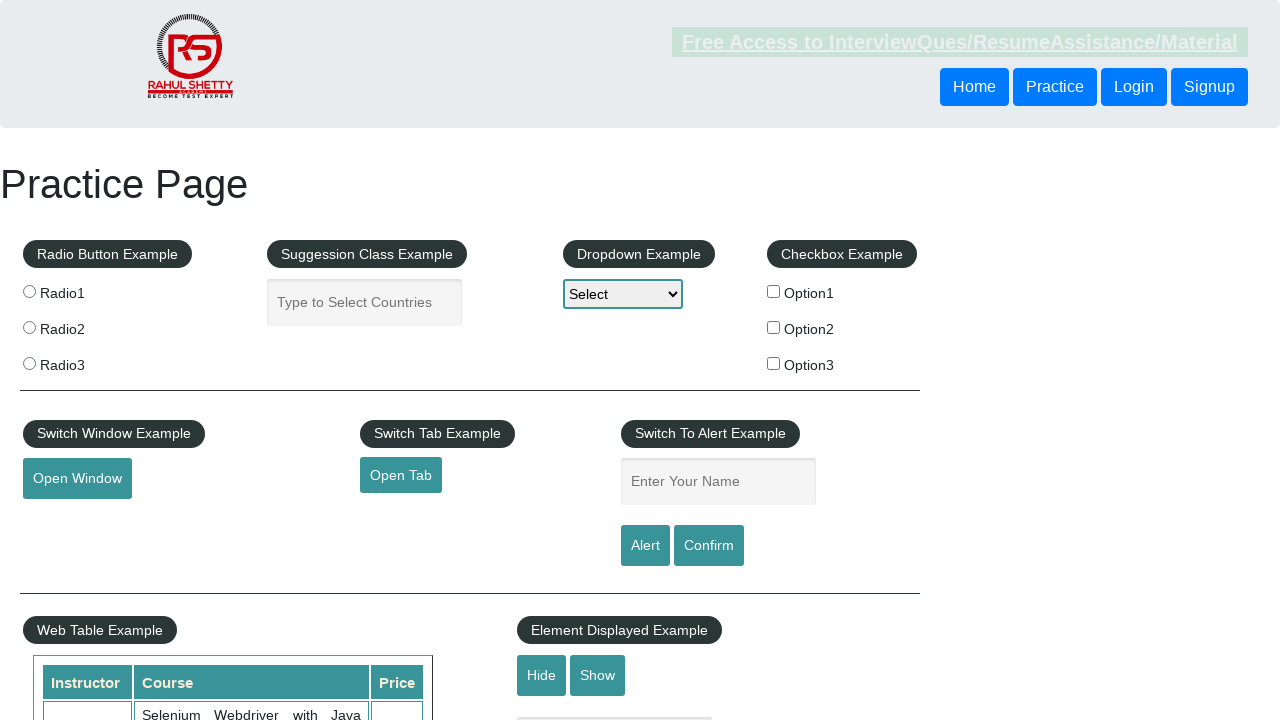

Navigated to AutomationPractice homepage
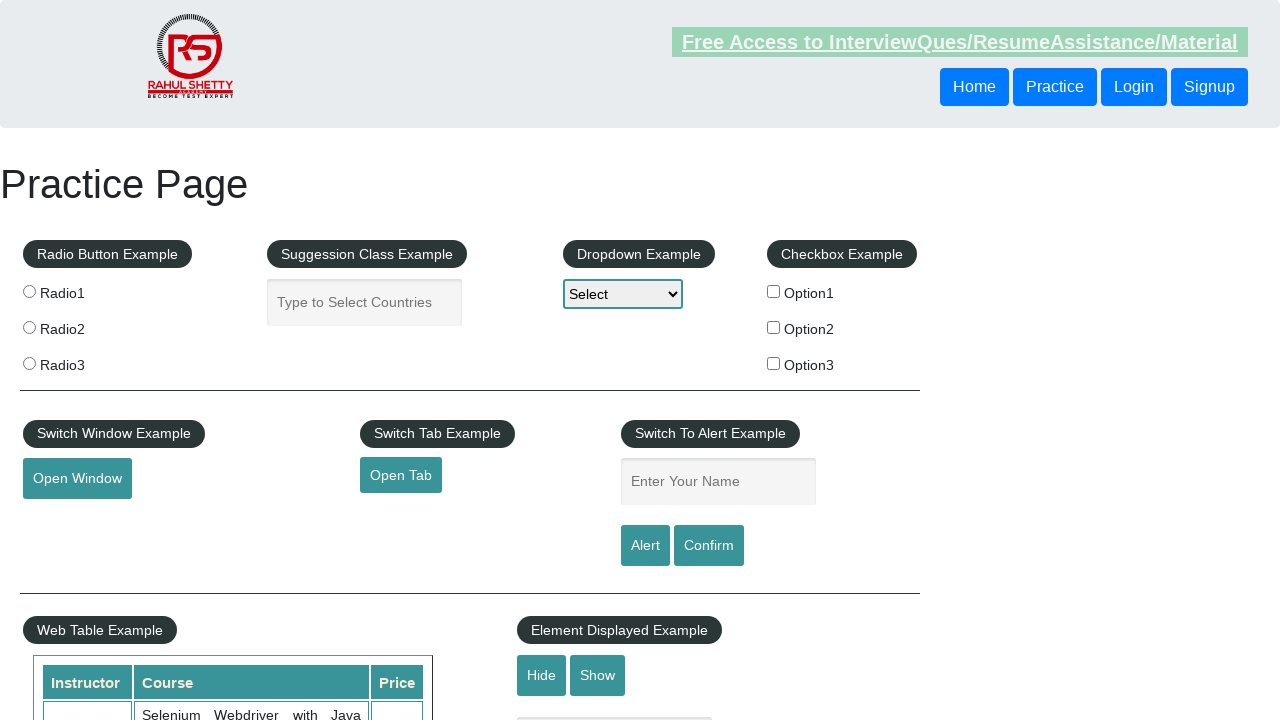

Clicked checkbox #checkBoxOption1 to select it at (774, 291) on #checkBoxOption1
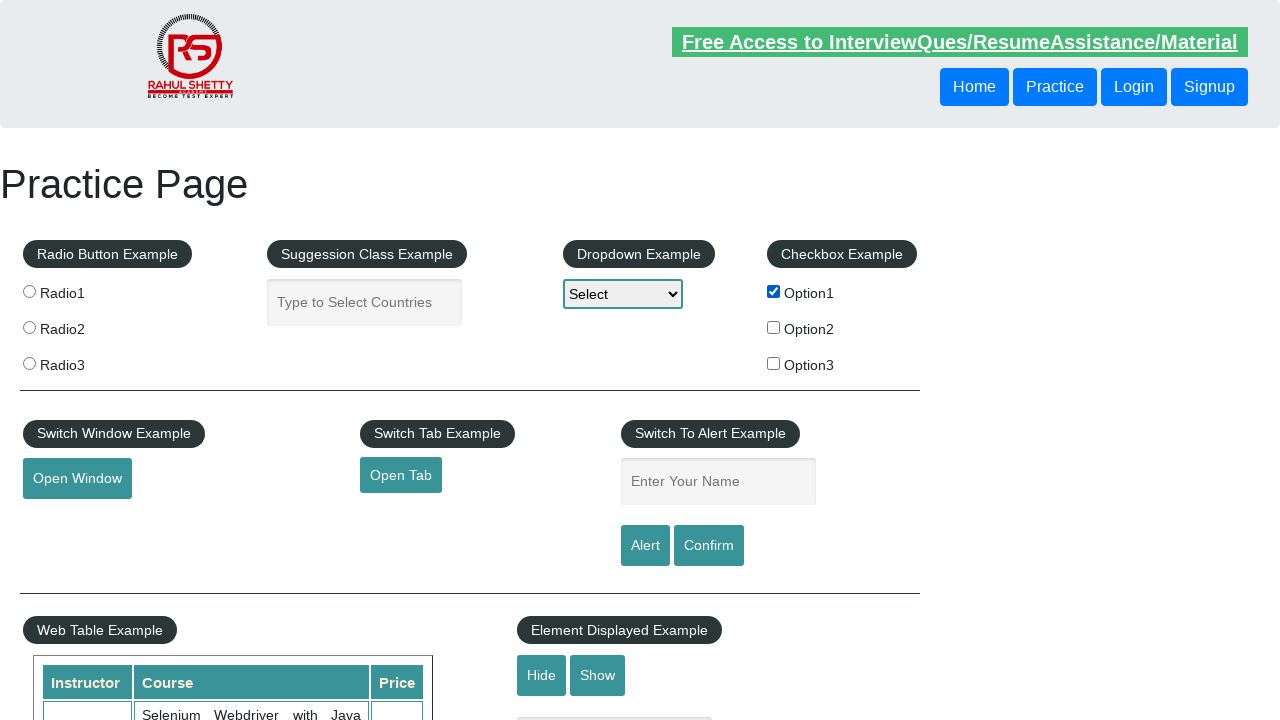

Verified that checkbox #checkBoxOption1 is selected
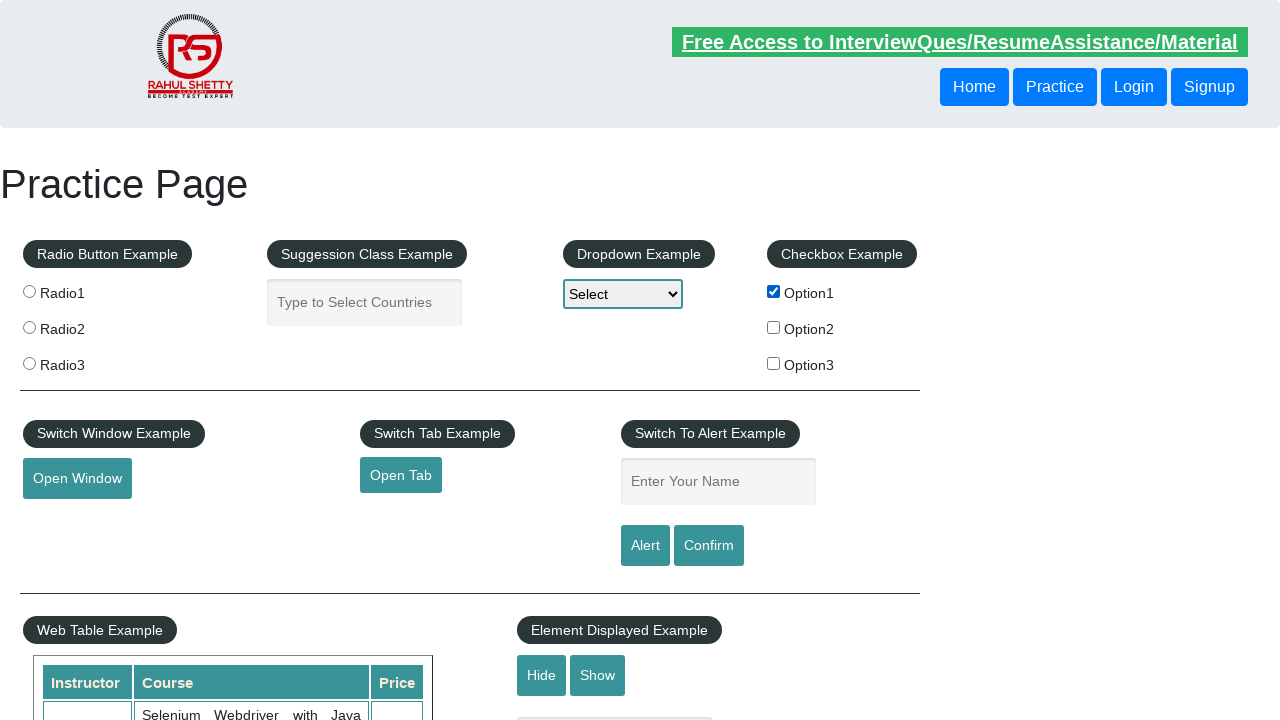

Clicked checkbox #checkBoxOption1 again to deselect it at (774, 291) on #checkBoxOption1
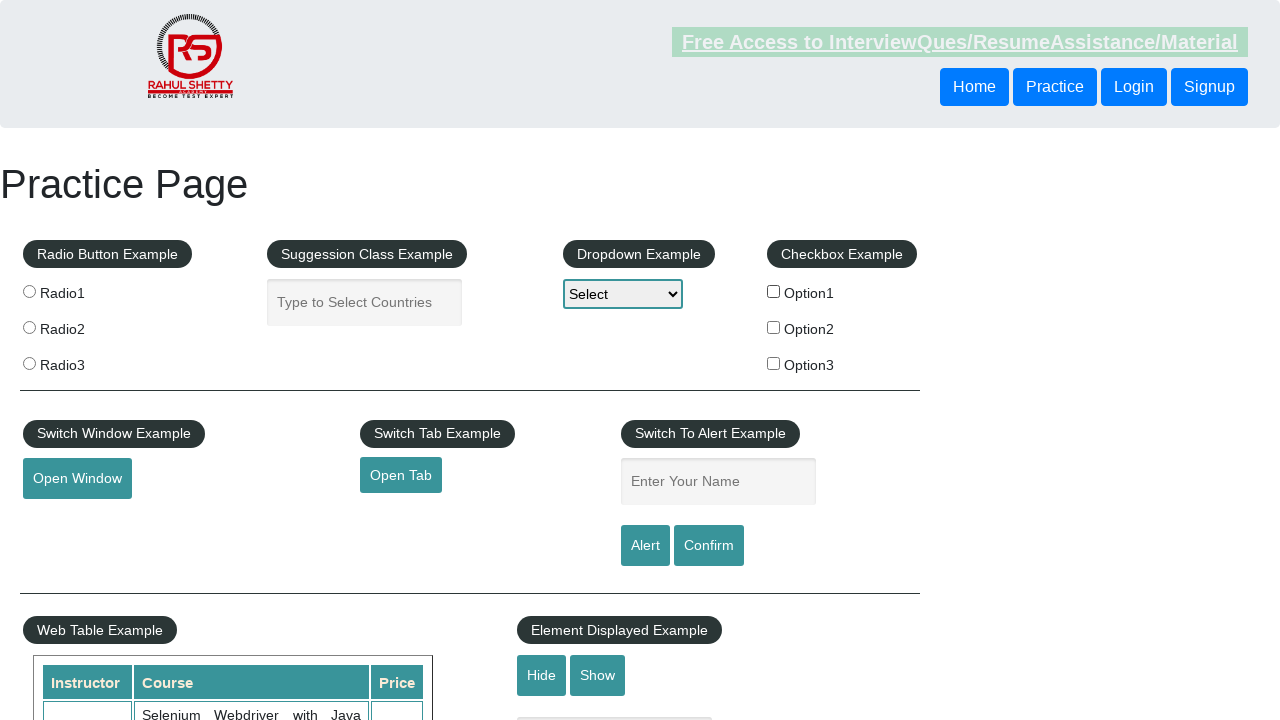

Verified that checkbox #checkBoxOption1 is no longer selected
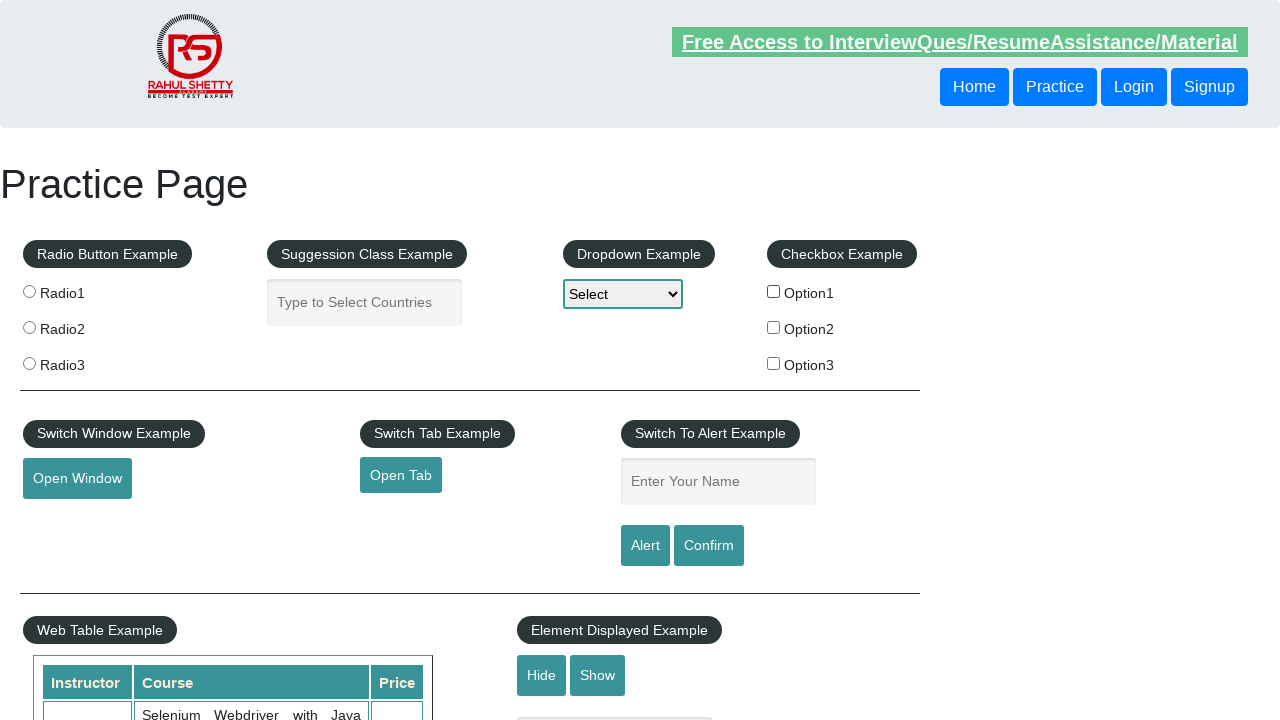

Located all checkboxes on the page
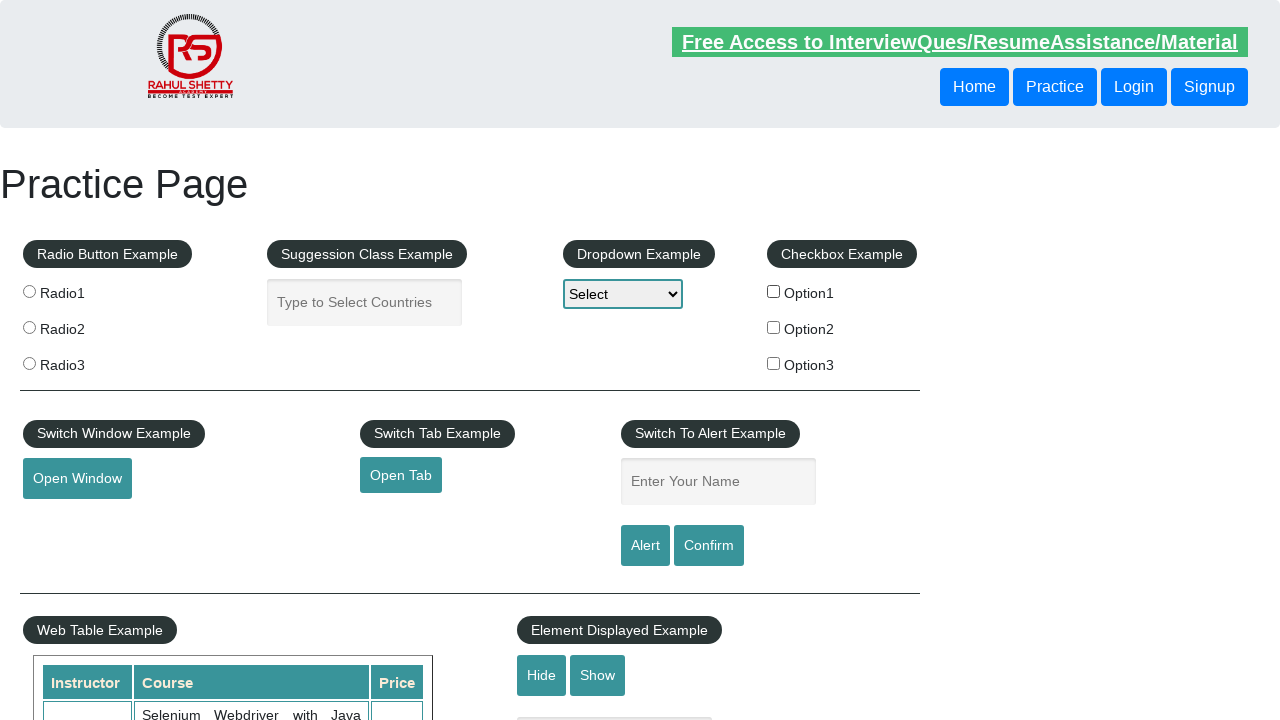

Verified that total of 3 checkboxes are present on the page
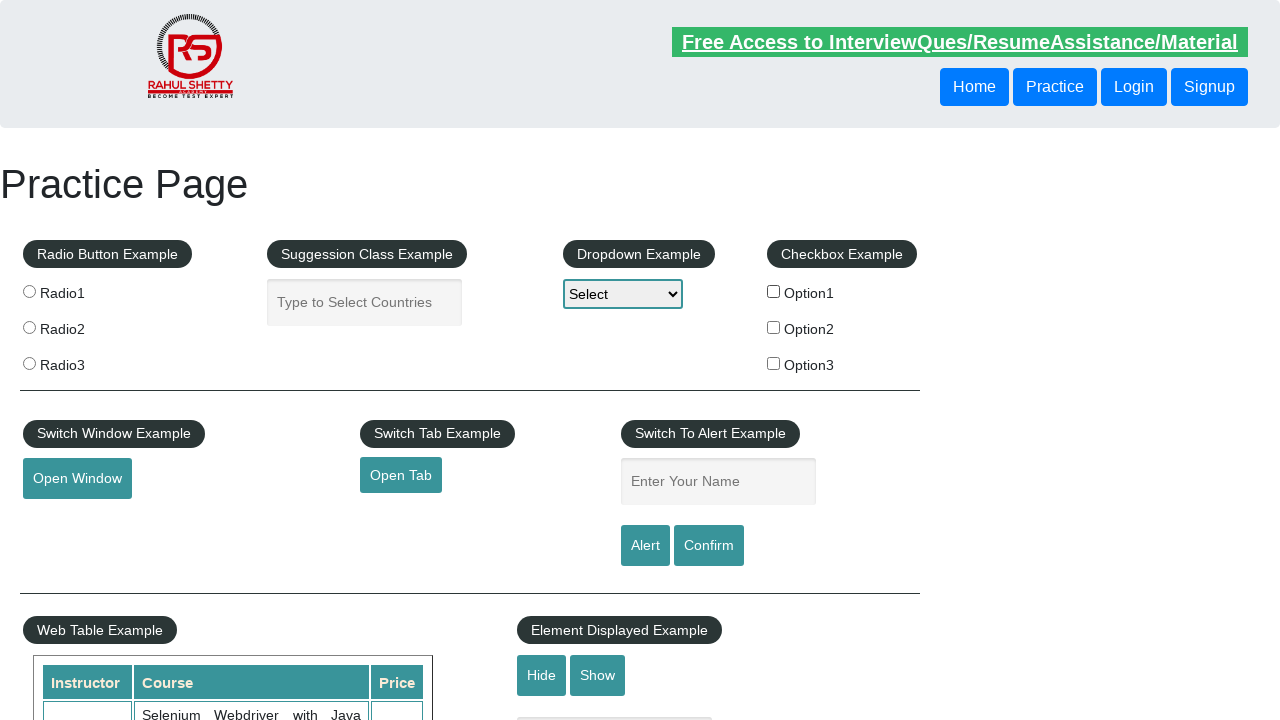

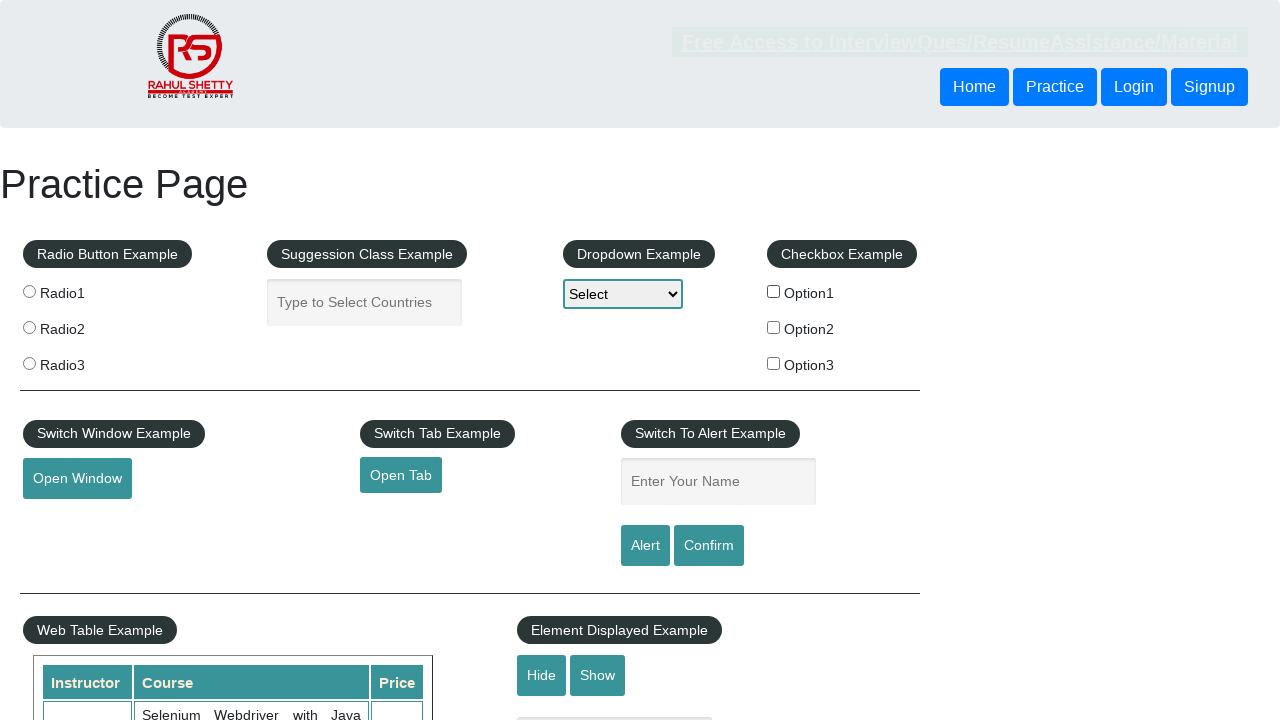